Tests browser navigation cache functionality by clicking through menu links and using browser back/forward/refresh buttons while verifying page titles

Starting URL: https://antoniotrindade.com.br/treinoautomacao

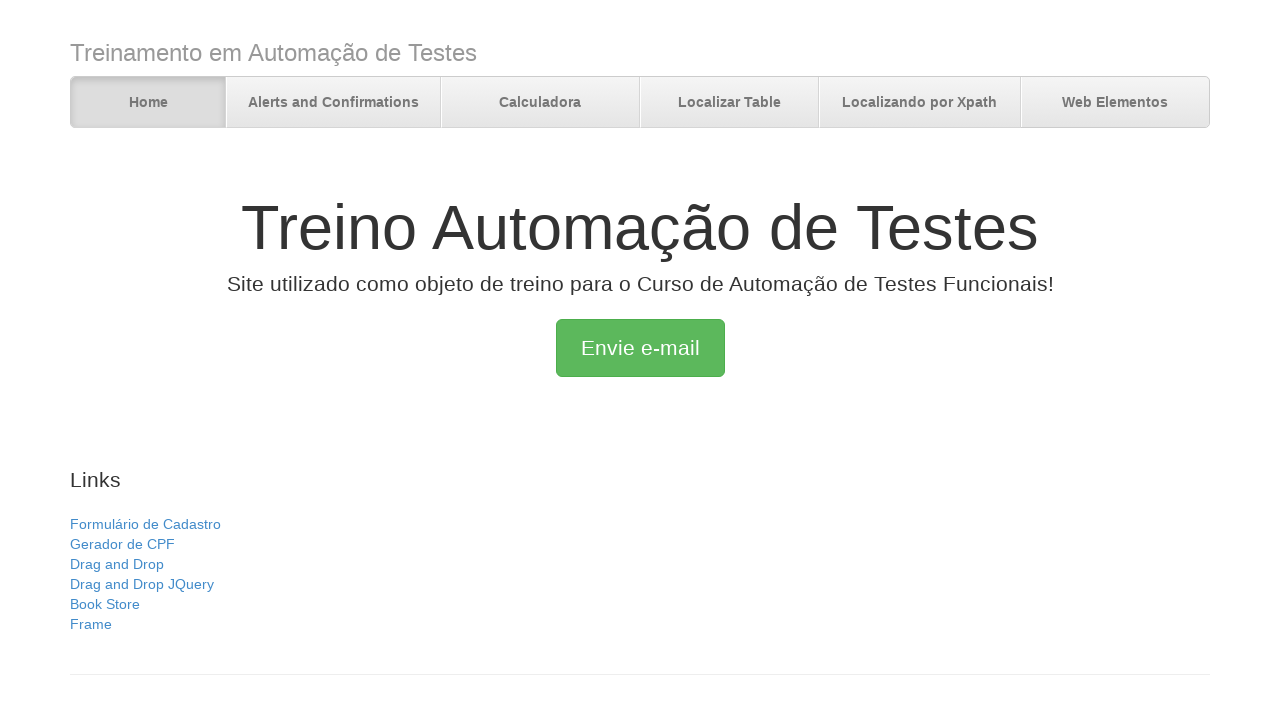

Verified initial page title is 'Treino Automação de Testes'
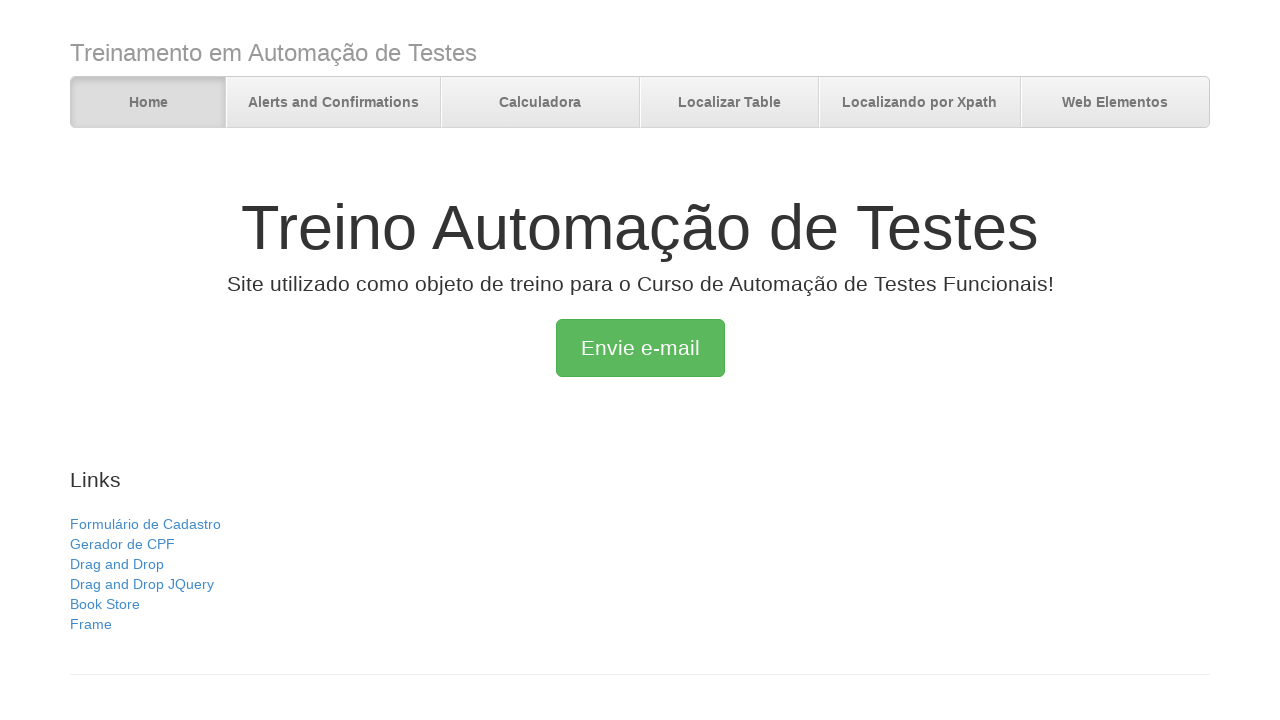

Clicked on Calculadora menu link at (540, 103) on a:has-text('Calculadora')
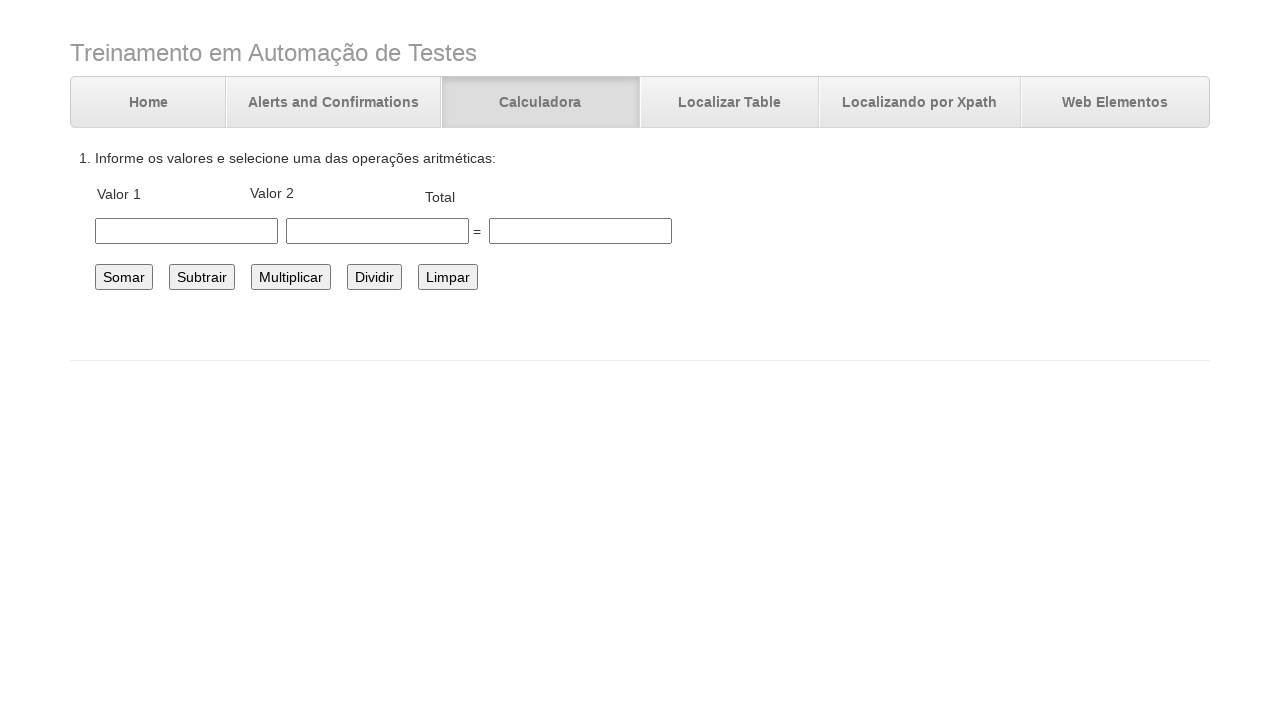

Verified Calculadora page title is 'Desafio Automação Cálculos'
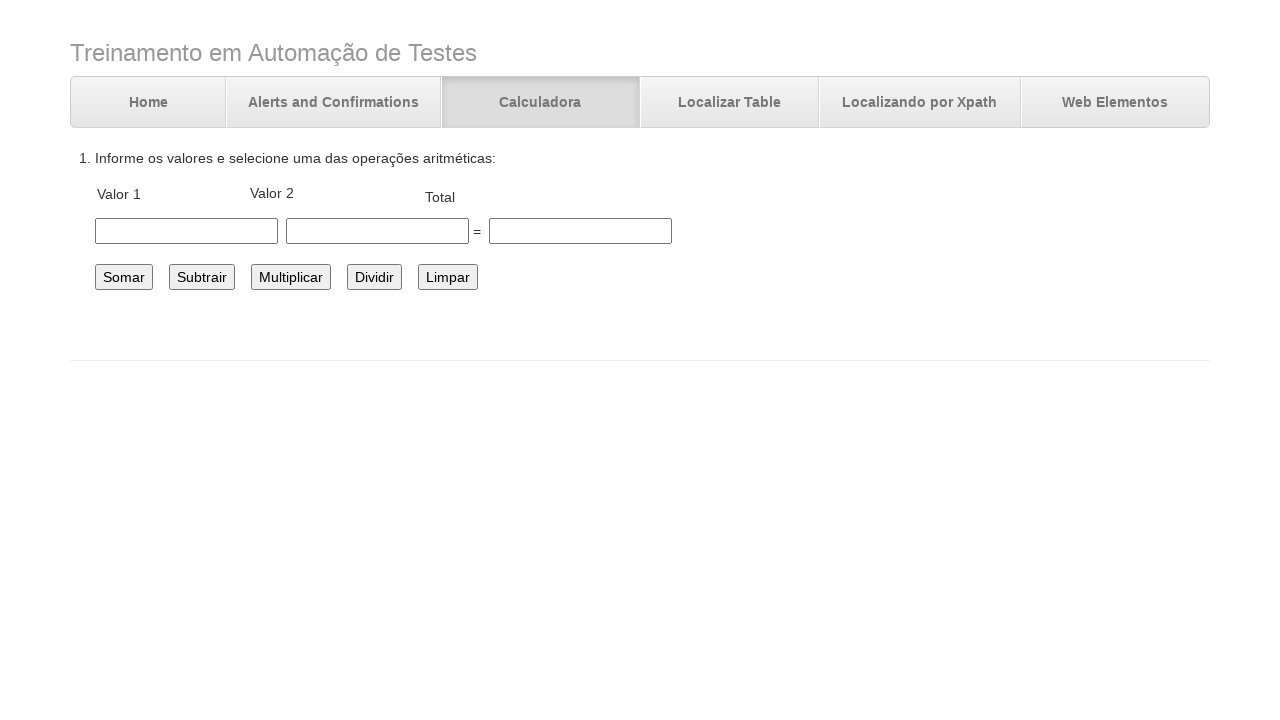

Clicked on Localizar Table menu link at (730, 103) on a:has-text('Localizar Table')
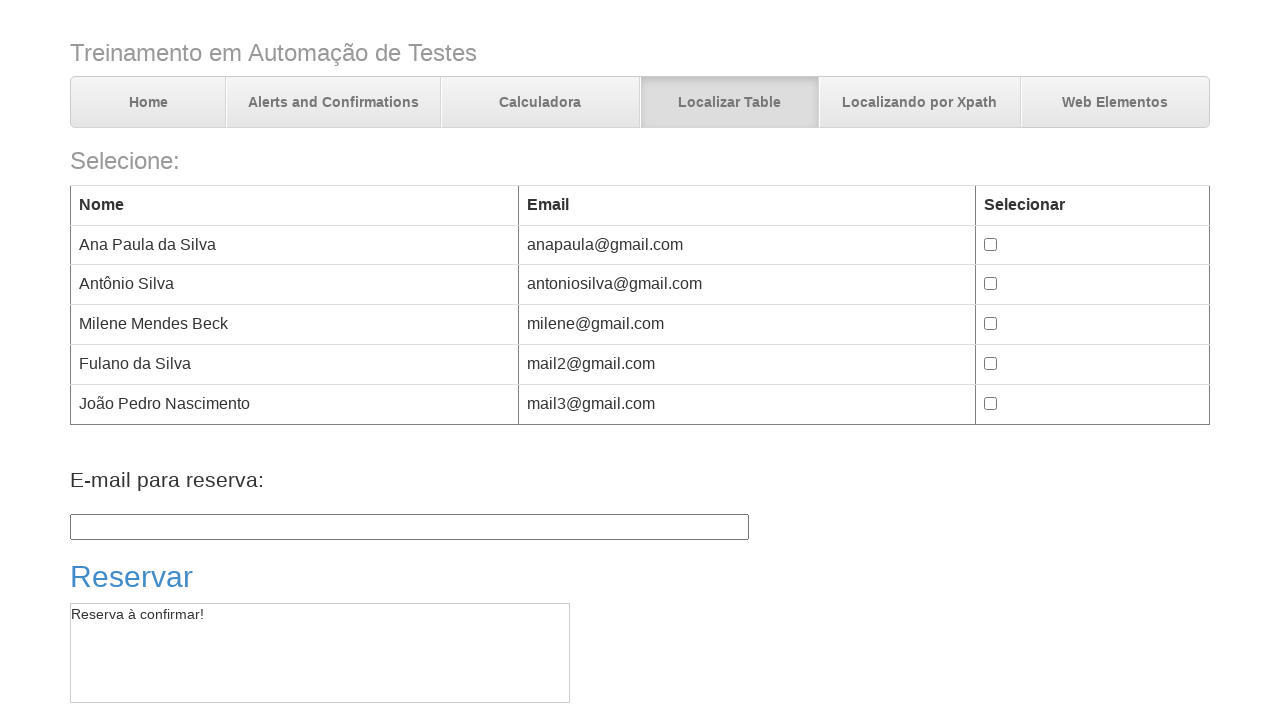

Verified Table page title is 'Trabalhando com tables'
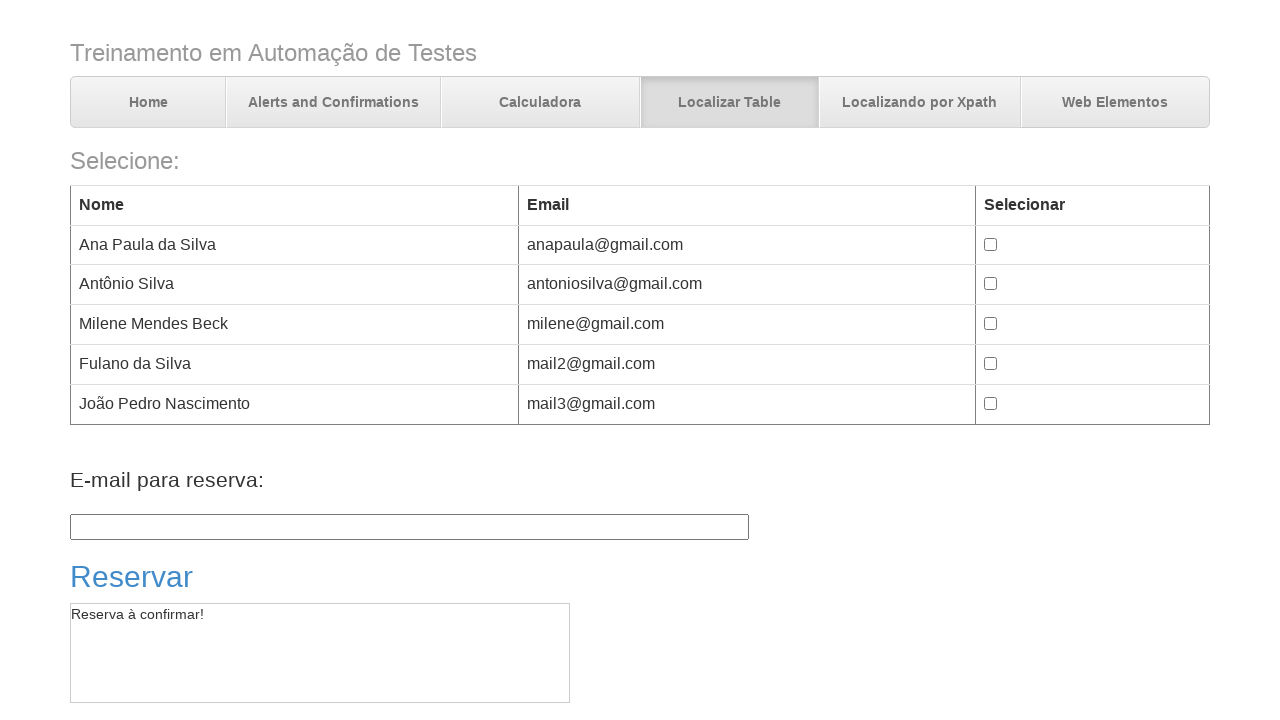

Navigated back to Calculadora page using browser back button
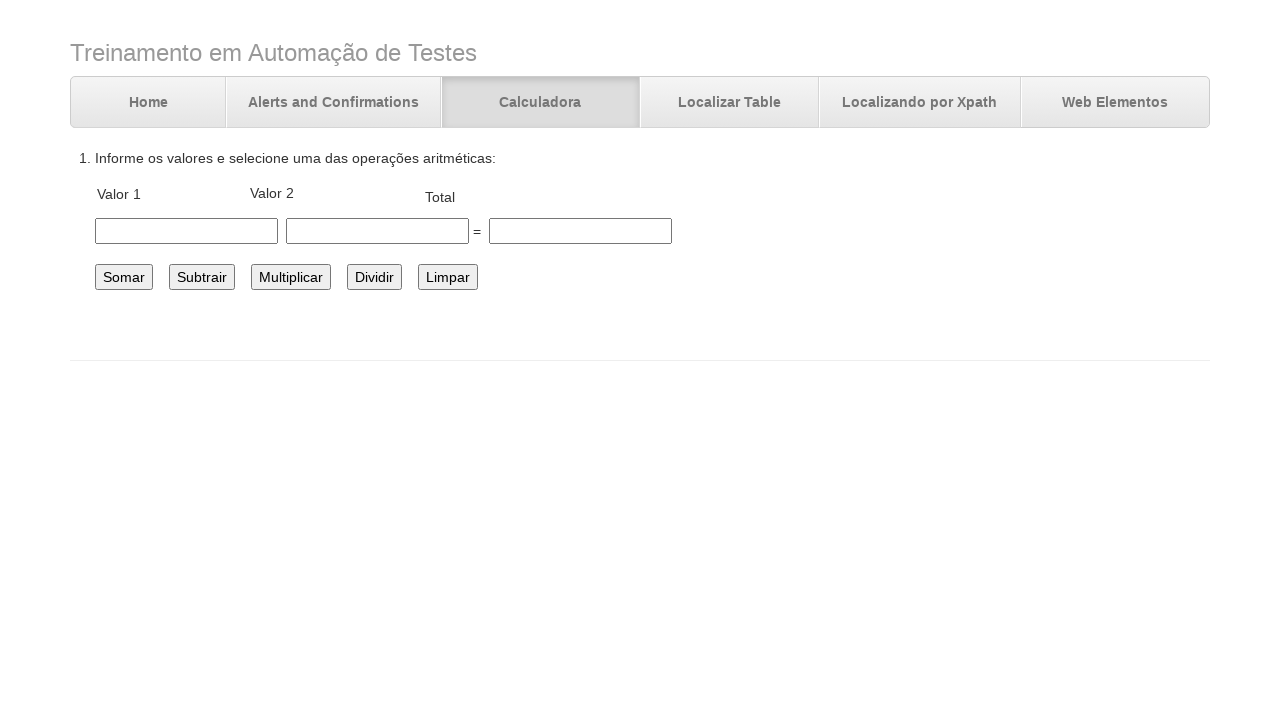

Verified Calculadora page title after back navigation
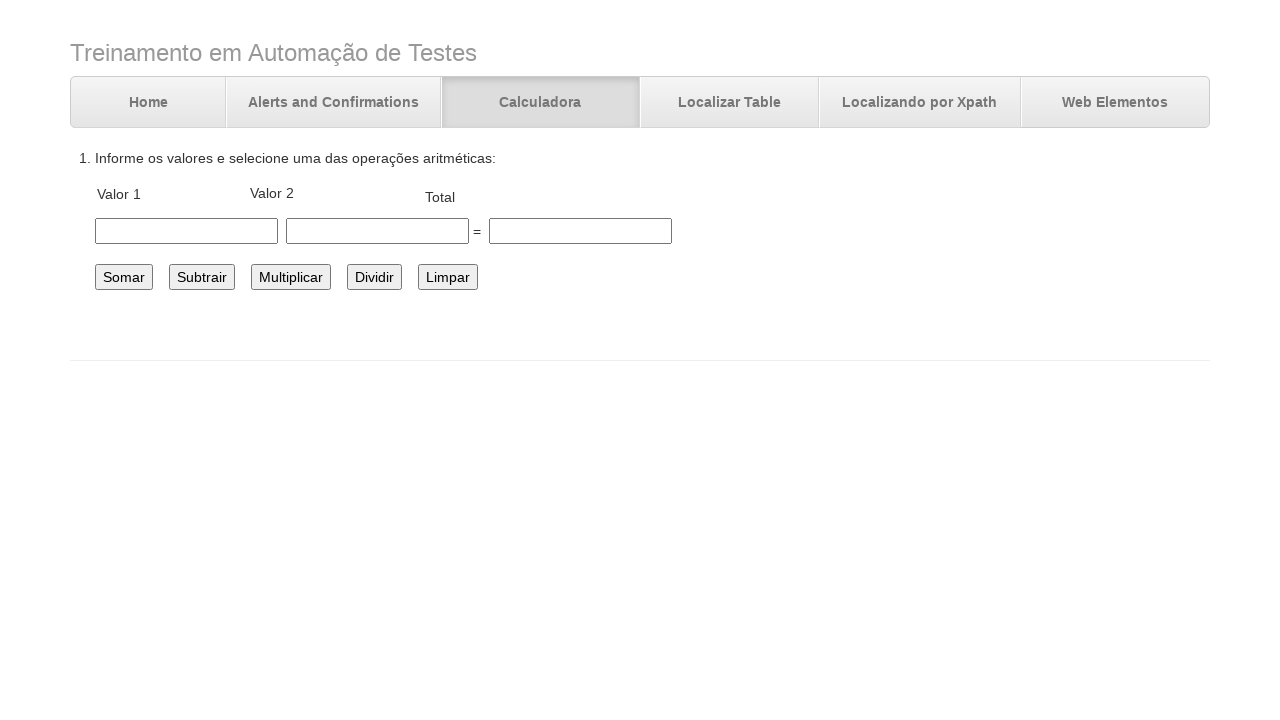

Navigated back to main page using browser back button
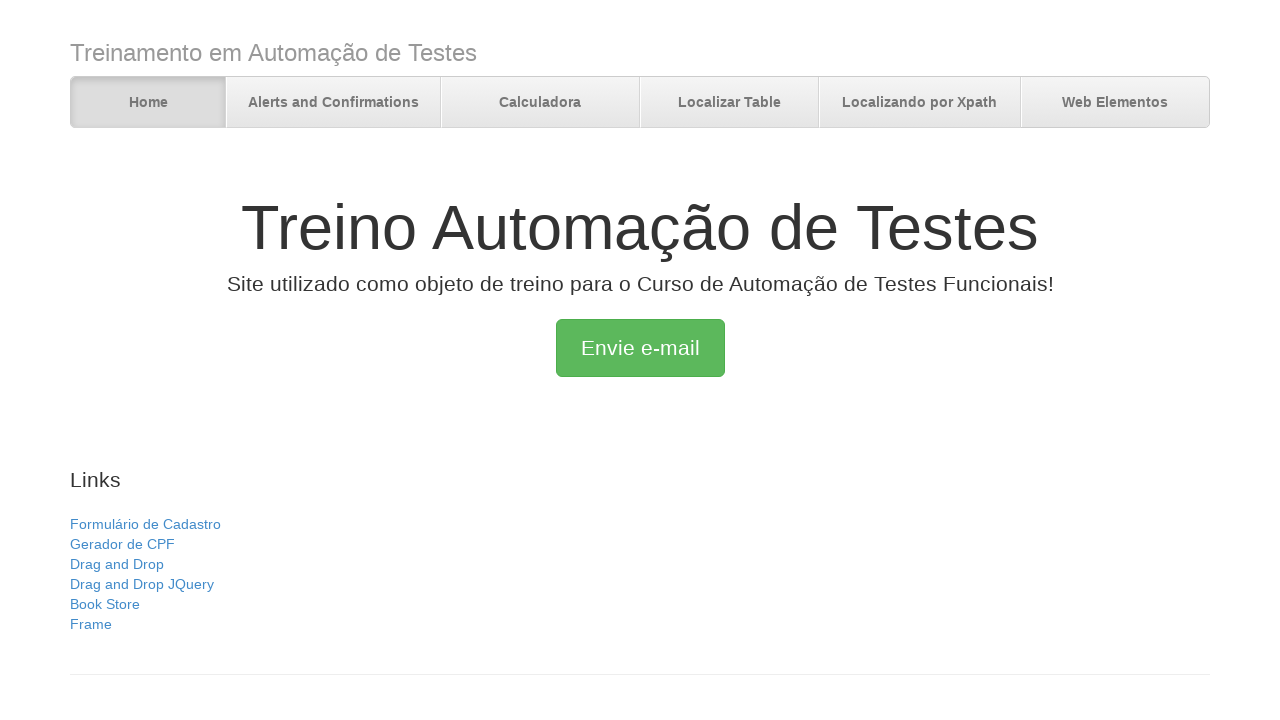

Verified main page title after back navigation
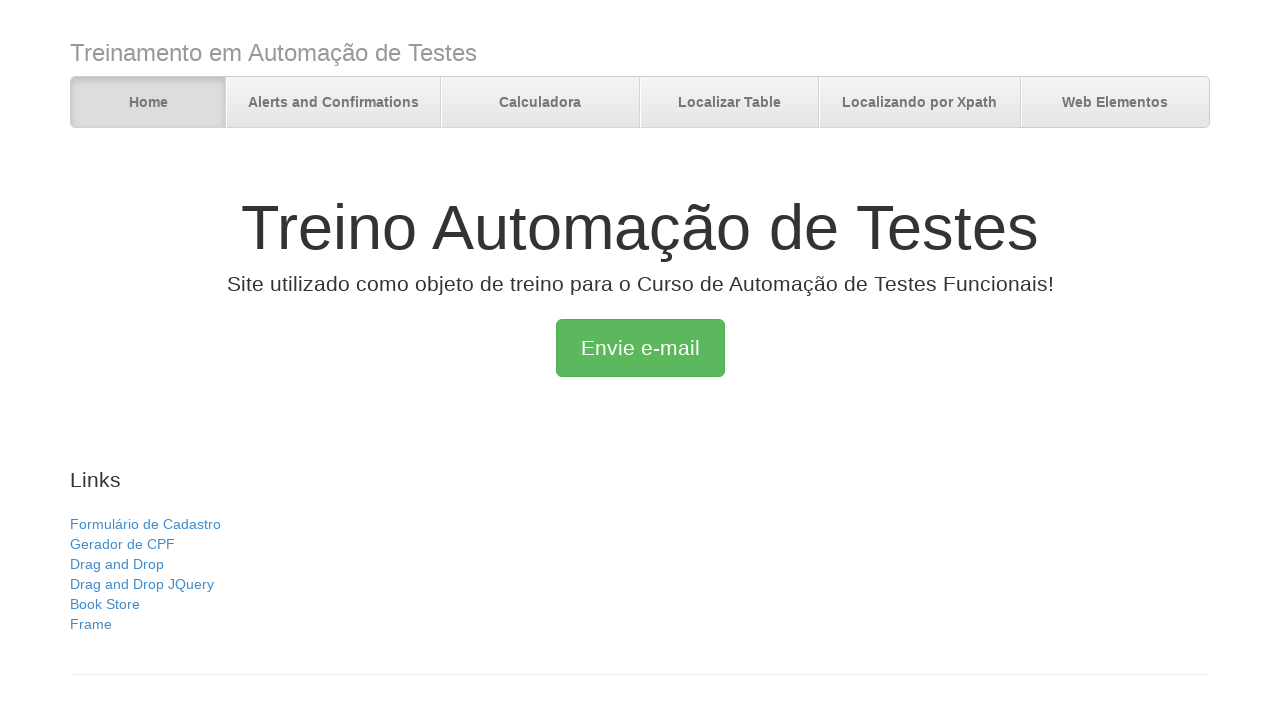

Navigated forward to Calculadora page using browser forward button
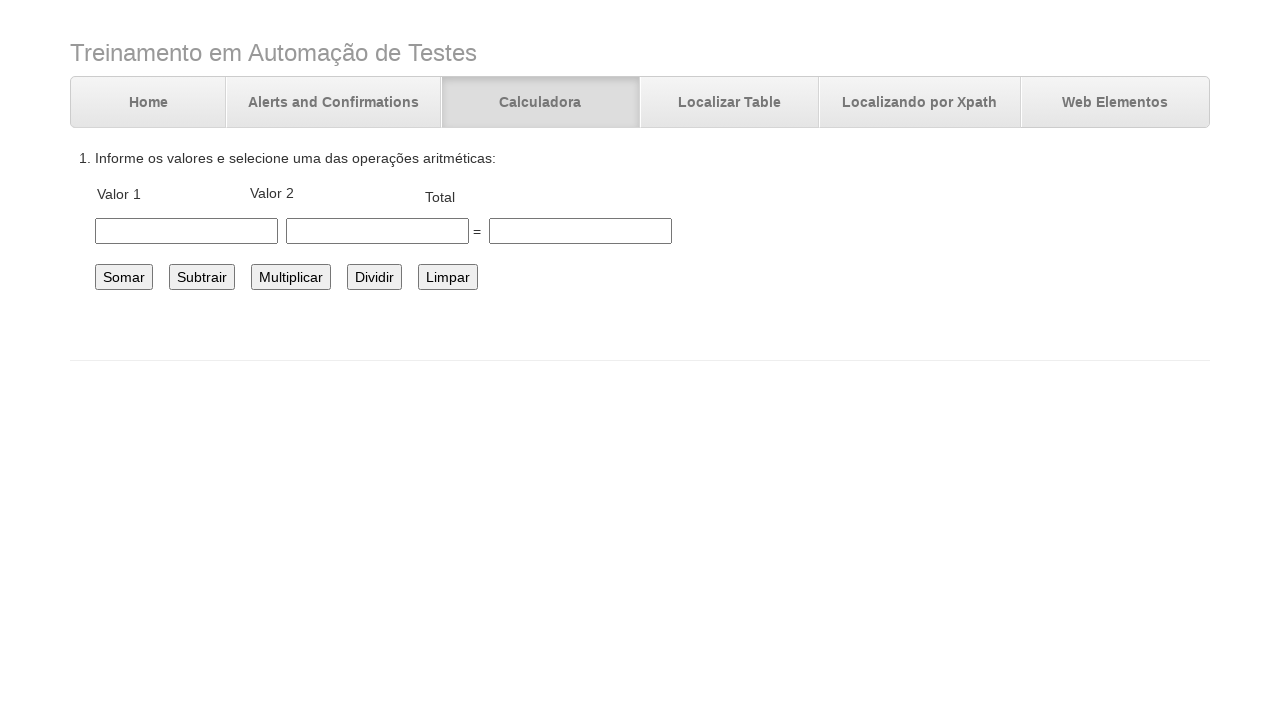

Verified Calculadora page title after forward navigation
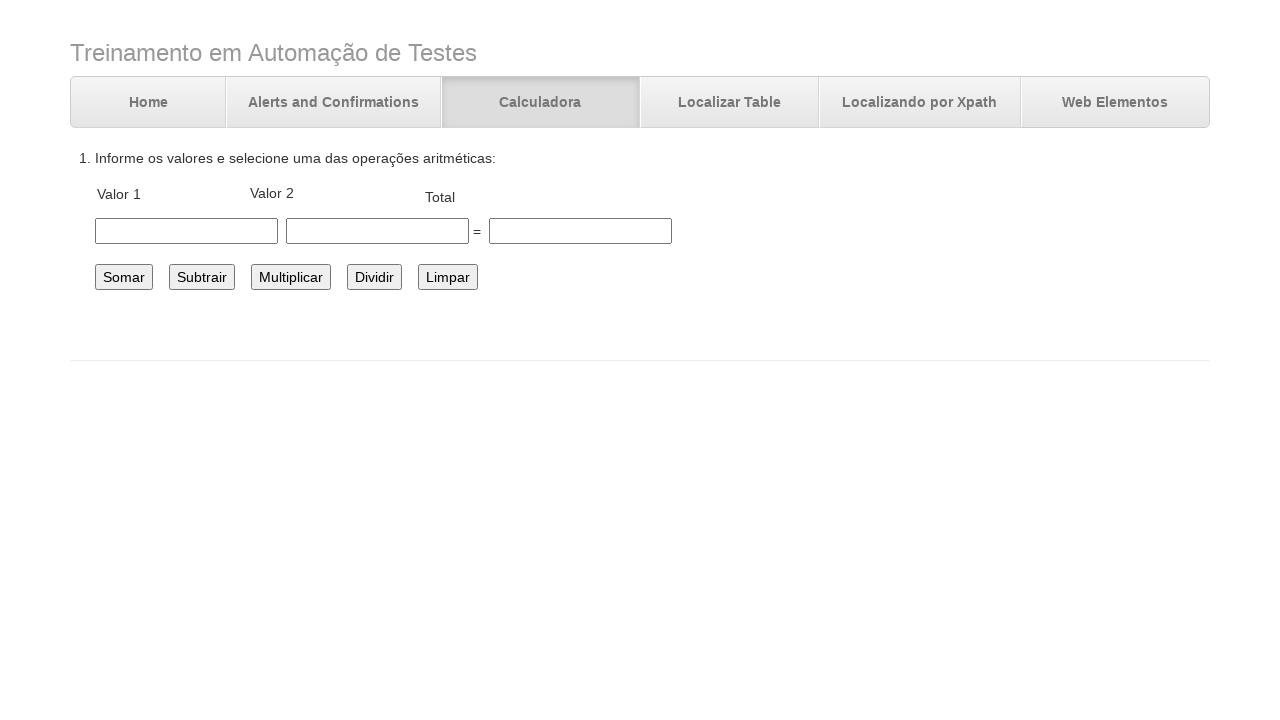

Navigated forward to Table page using browser forward button
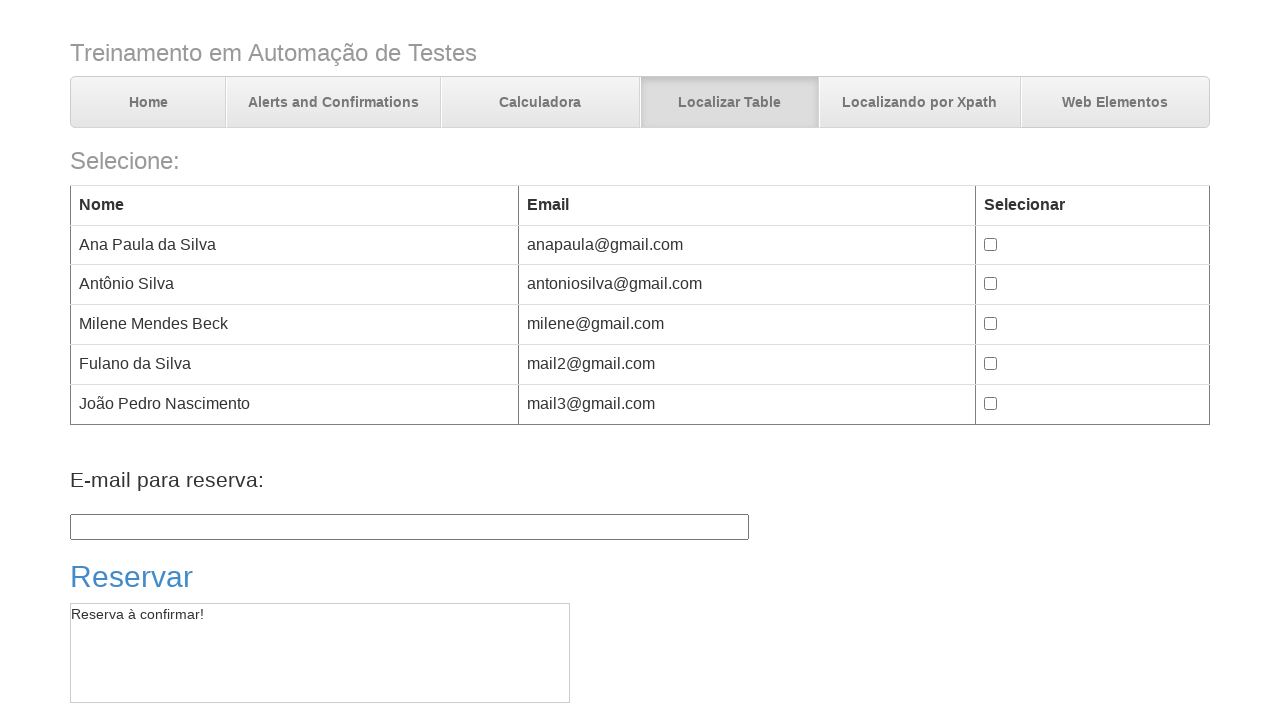

Verified Table page title after forward navigation
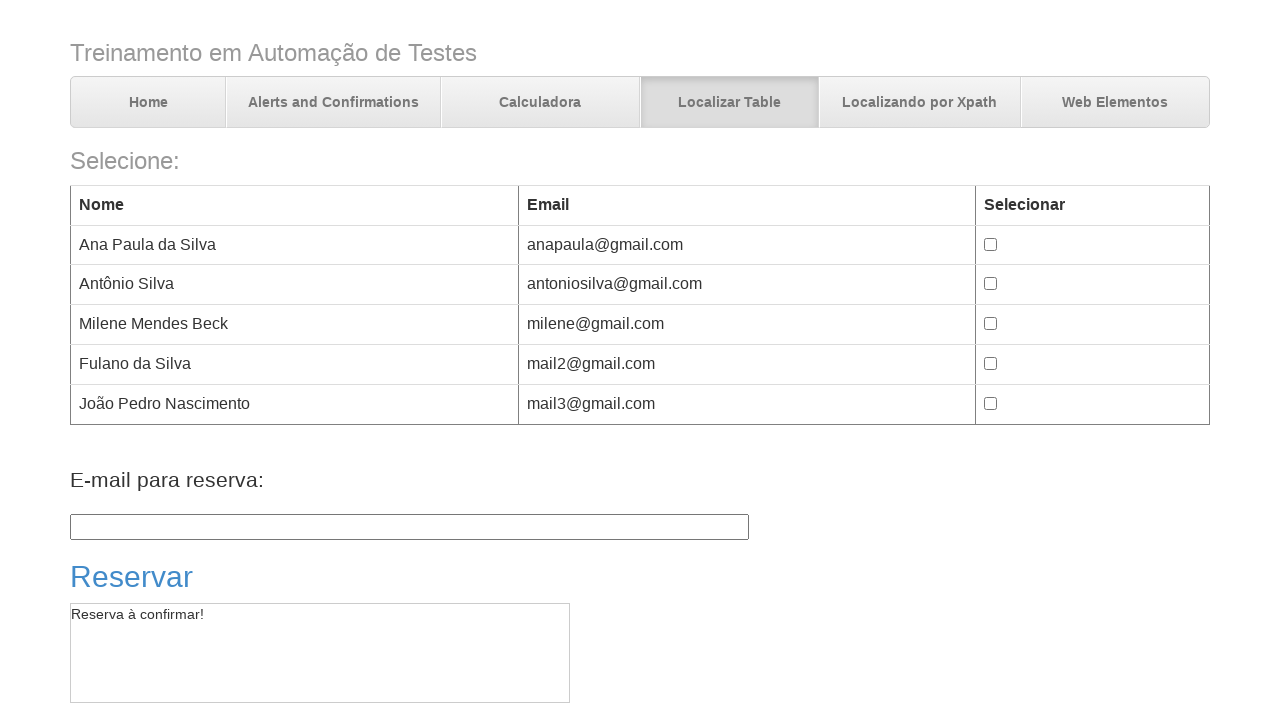

Refreshed the current Table page
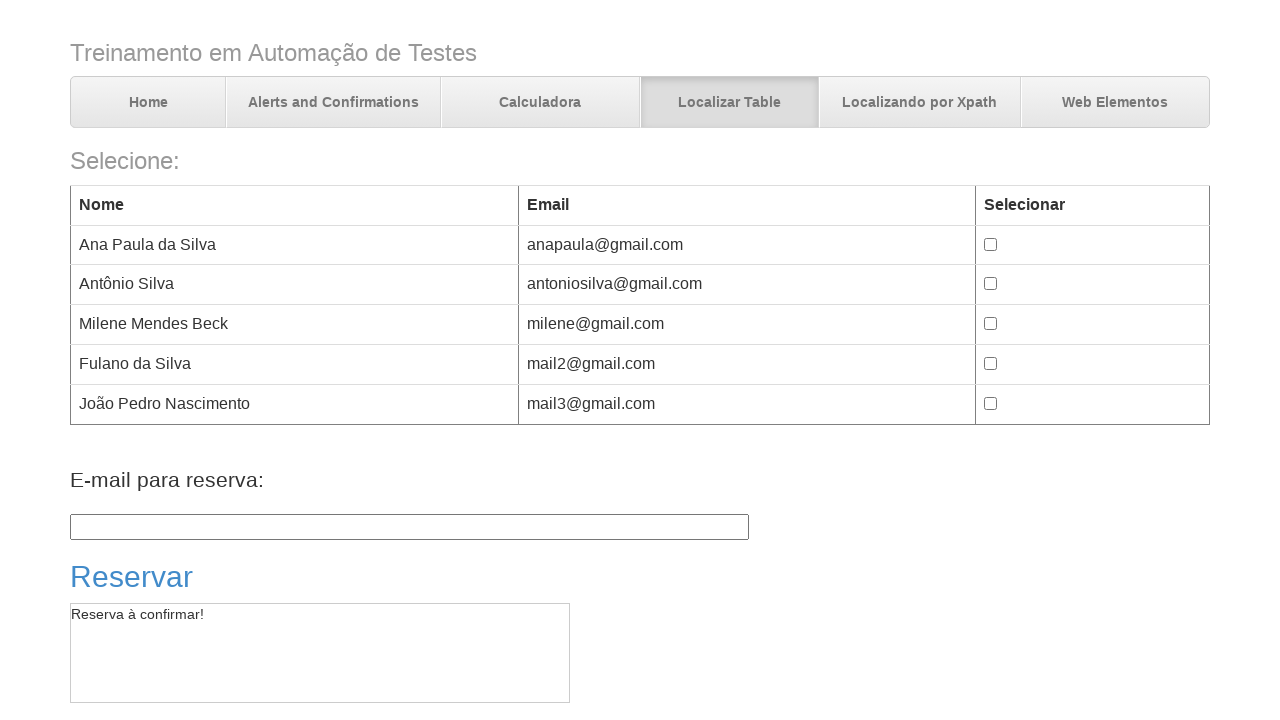

Verified Table page title after refresh
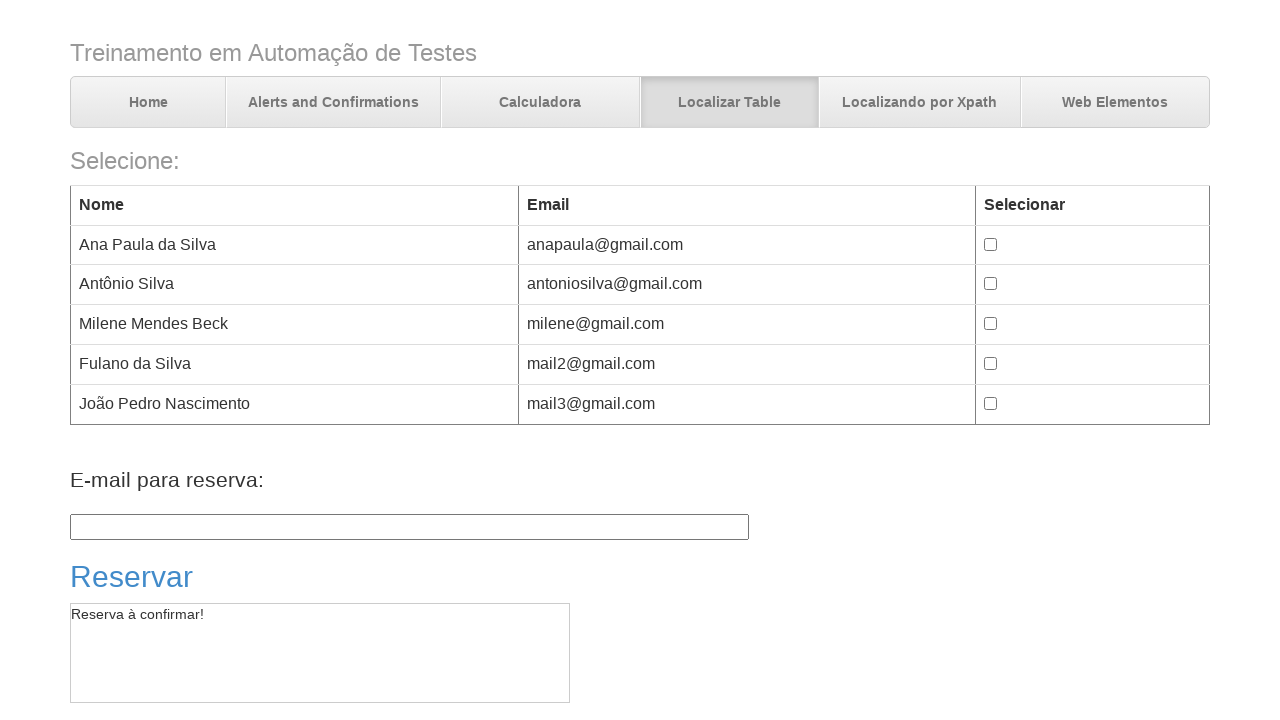

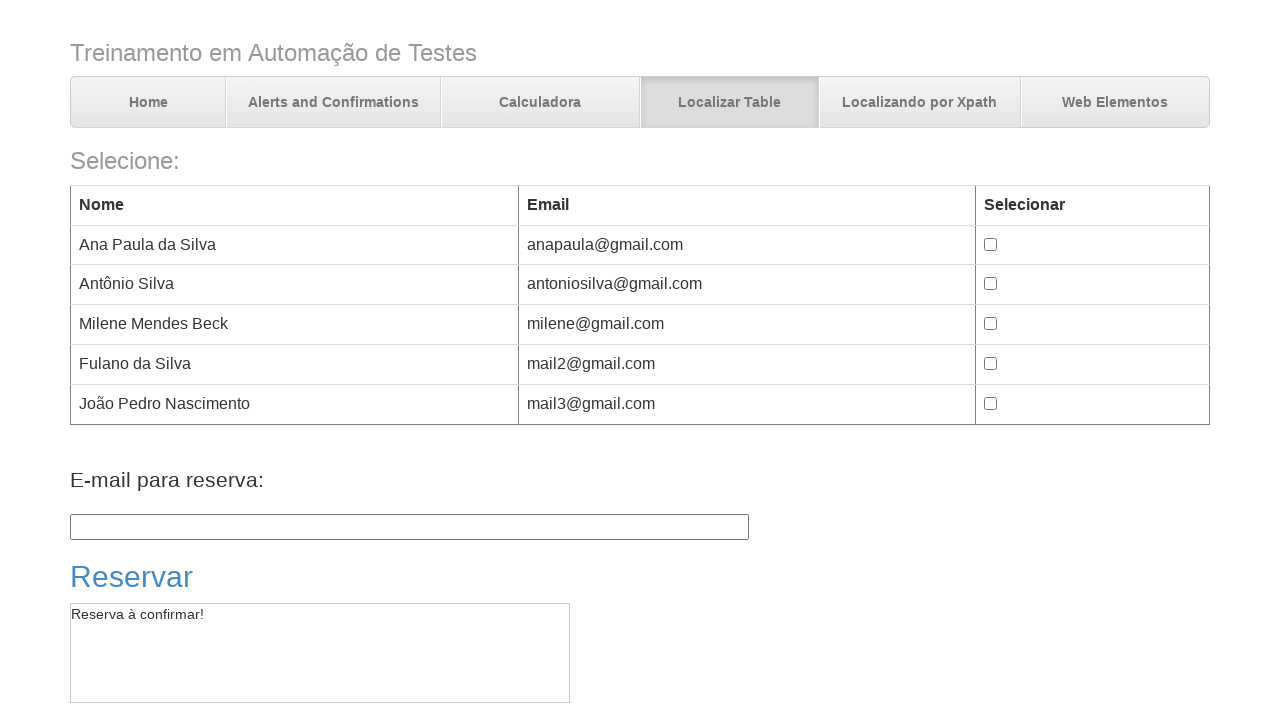